Tests date picker functionality by clicking and clearing the current date field, selecting today's date, then navigating to the previous month and selecting the 12th day.

Starting URL: https://demoqa.com/date-picker

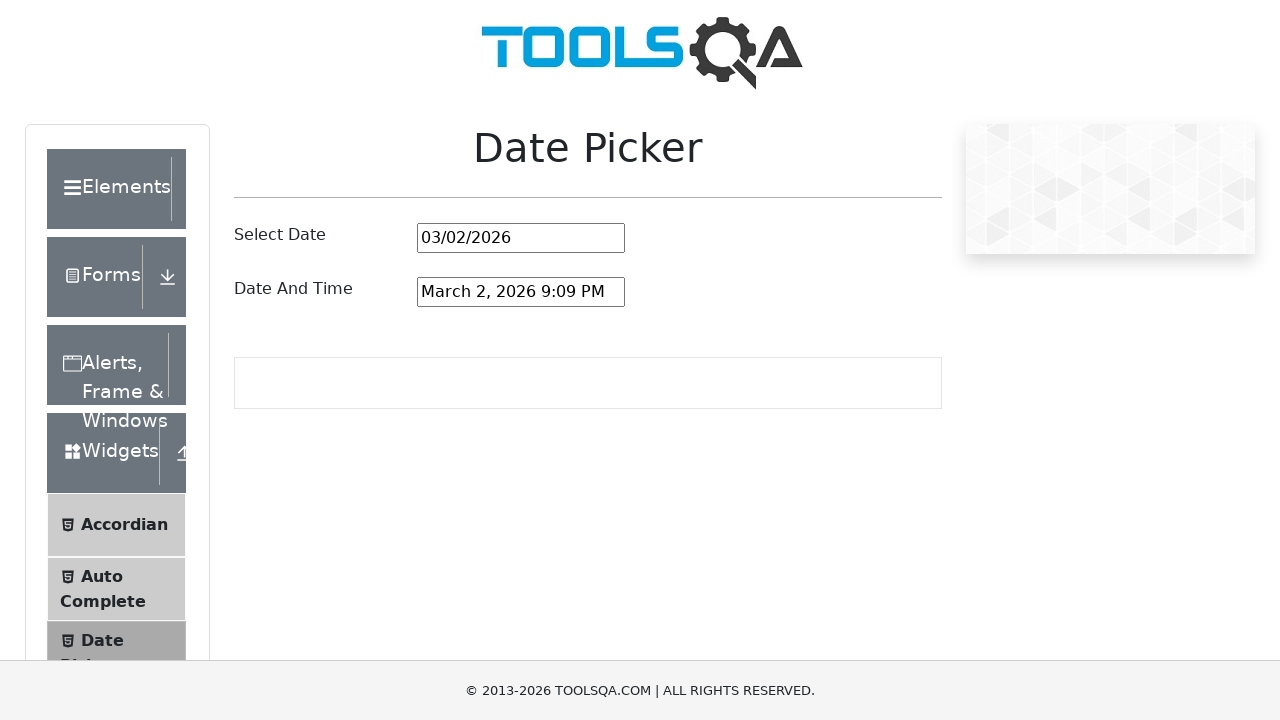

Clicked on the date picker input field at (521, 238) on xpath=//input[@id="datePickerMonthYearInput"]
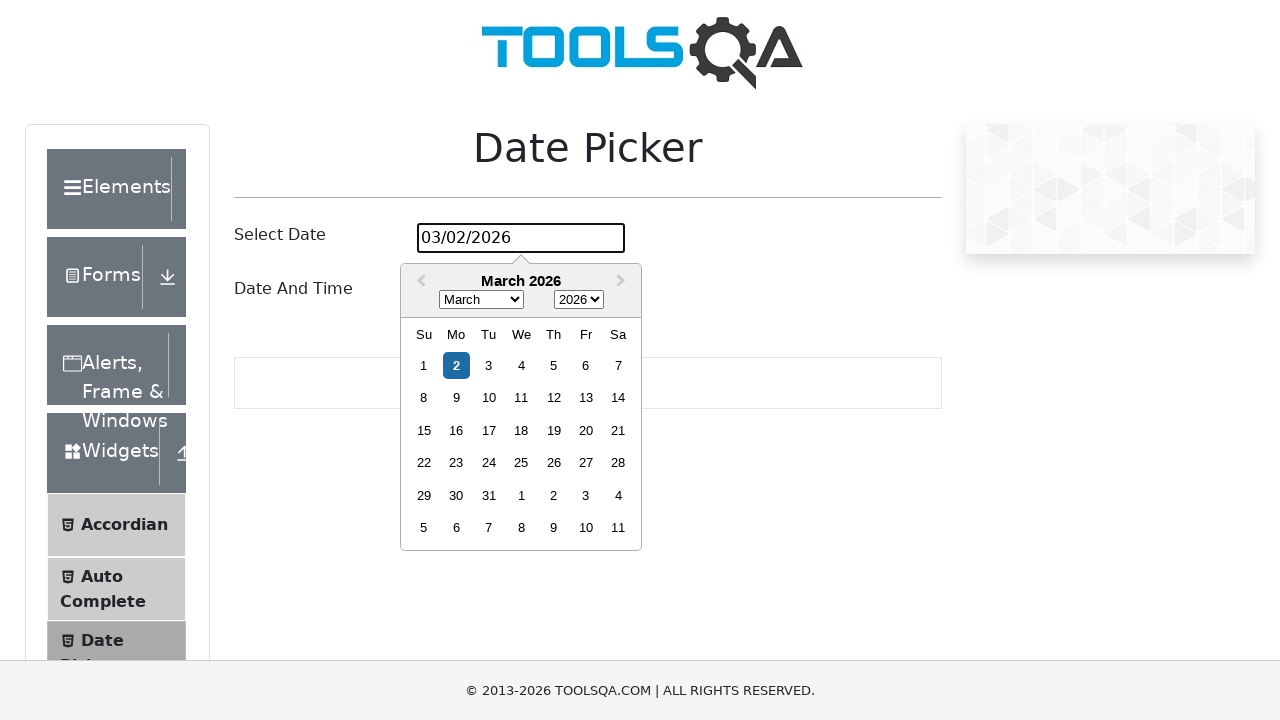

Cleared the current date value from input field on xpath=//input[@id="datePickerMonthYearInput"]
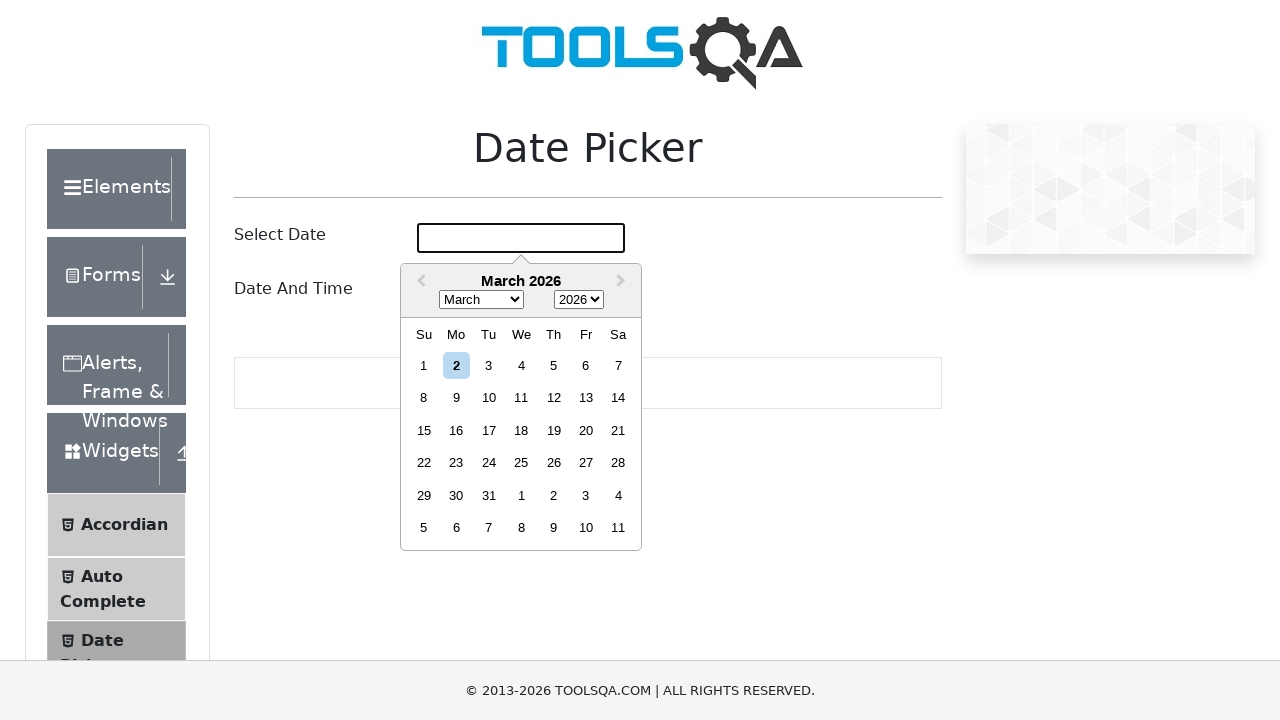

Selected today's date from the date picker at (456, 365) on xpath=//div[contains(@class,"datepicker__day--today")]
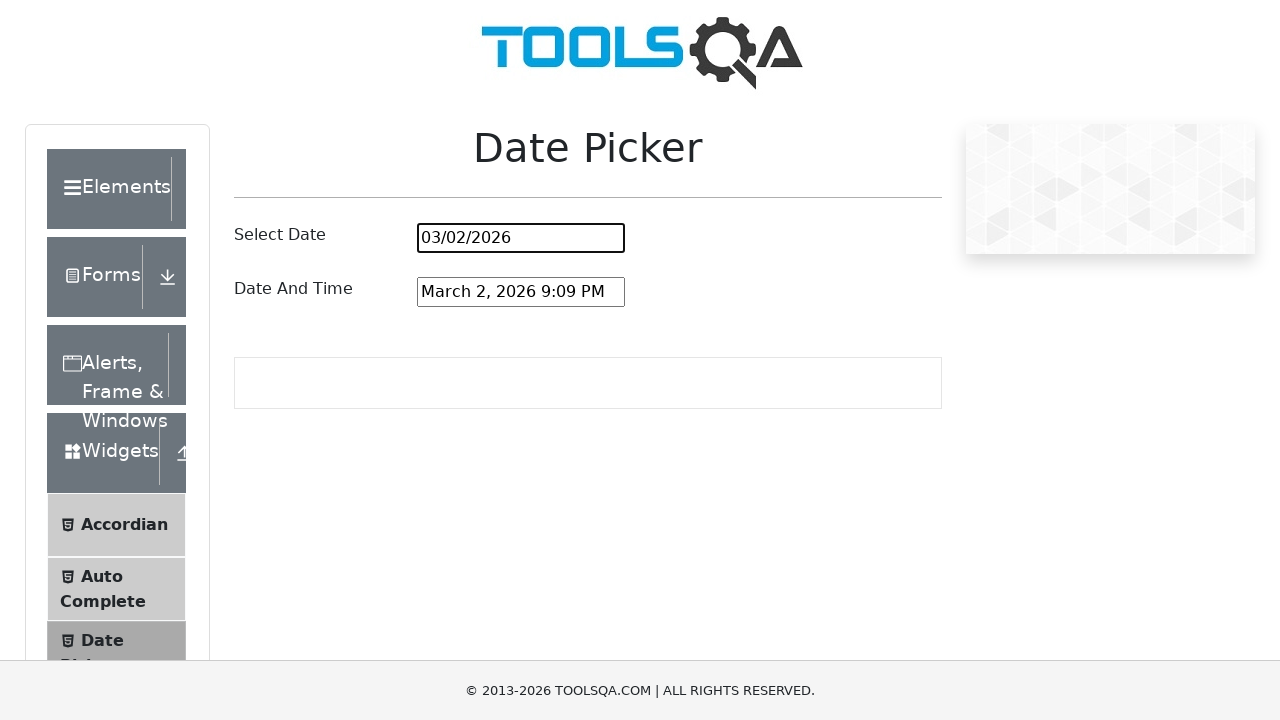

Clicked on the date picker input field again to select a past date at (521, 238) on xpath=//input[@id="datePickerMonthYearInput"]
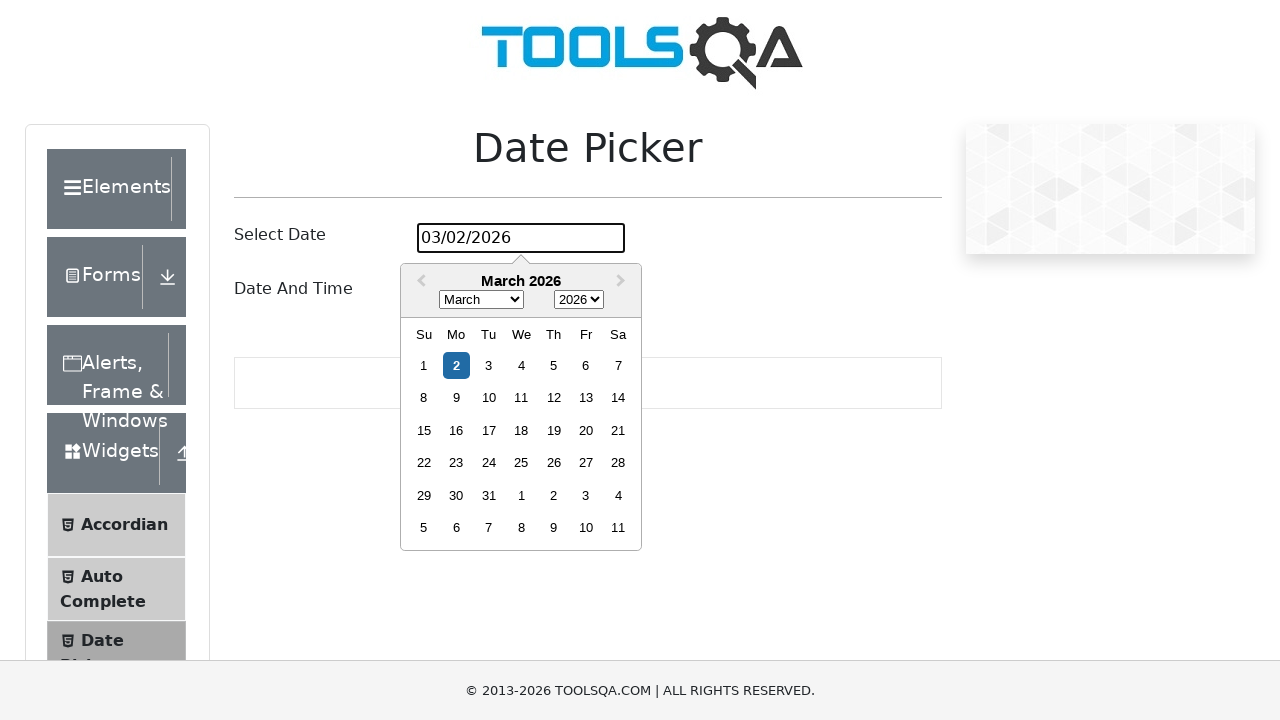

Navigated to the previous month at (419, 282) on internal:label="Previous Month"i
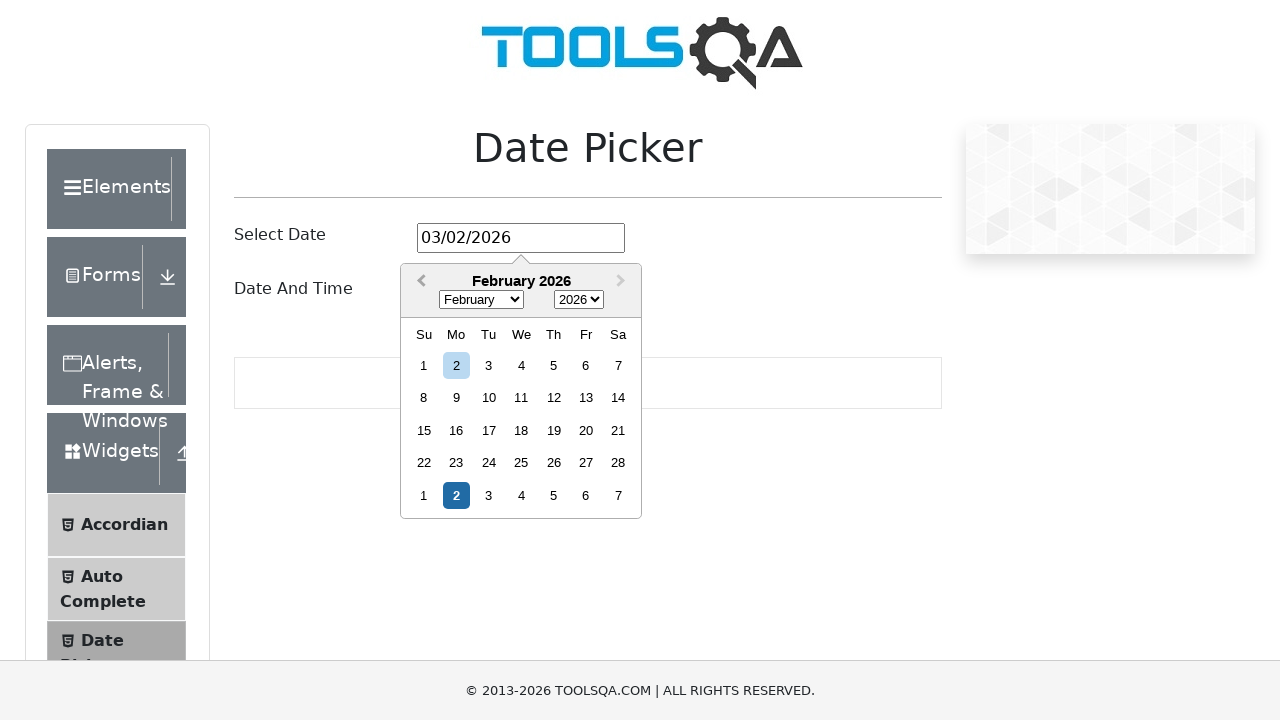

Selected the 12th day of the previous month at (554, 398) on text="12" >> nth=0
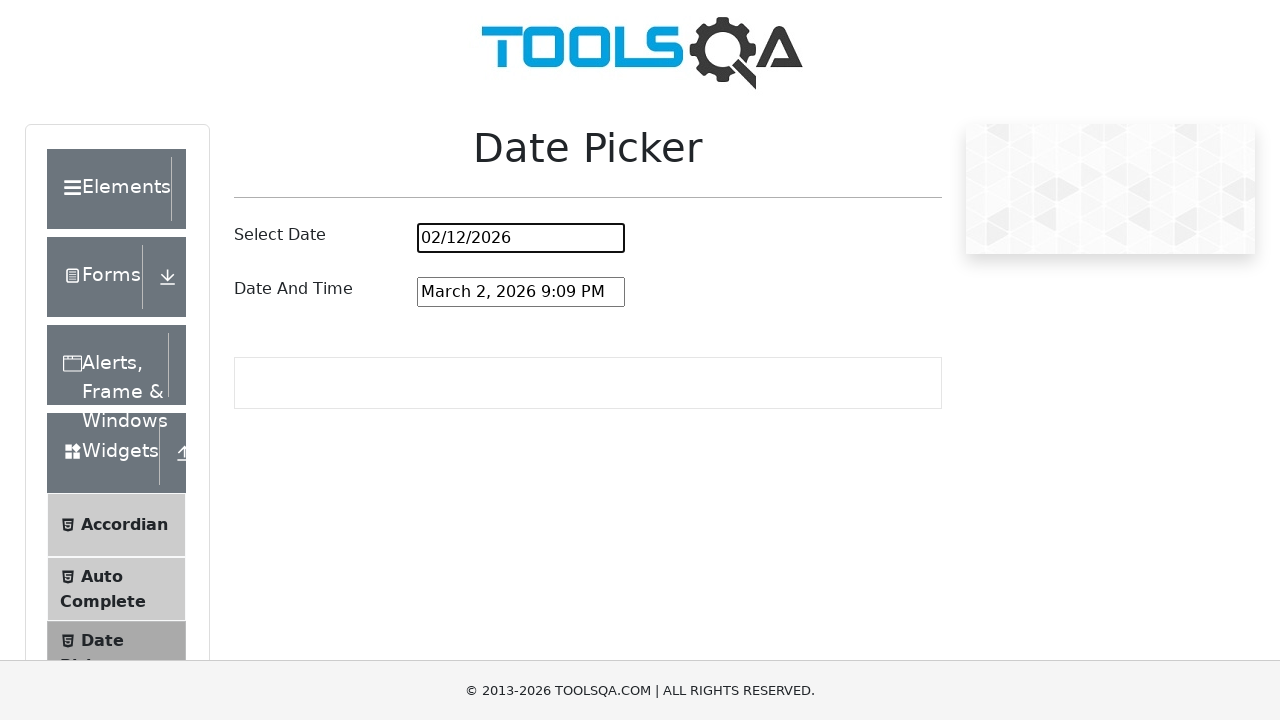

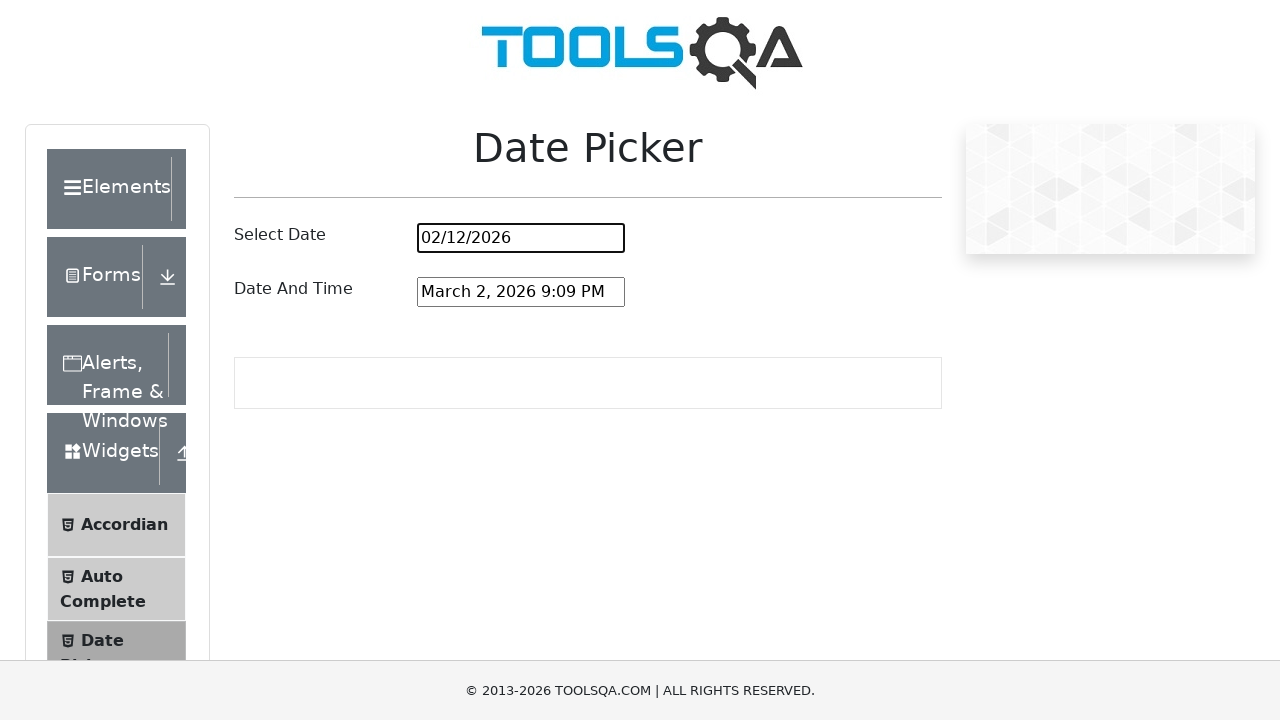